Navigates to the Vetlog homepage and validates that the page title is "Vetlog"

Starting URL: https://vetlog.org/

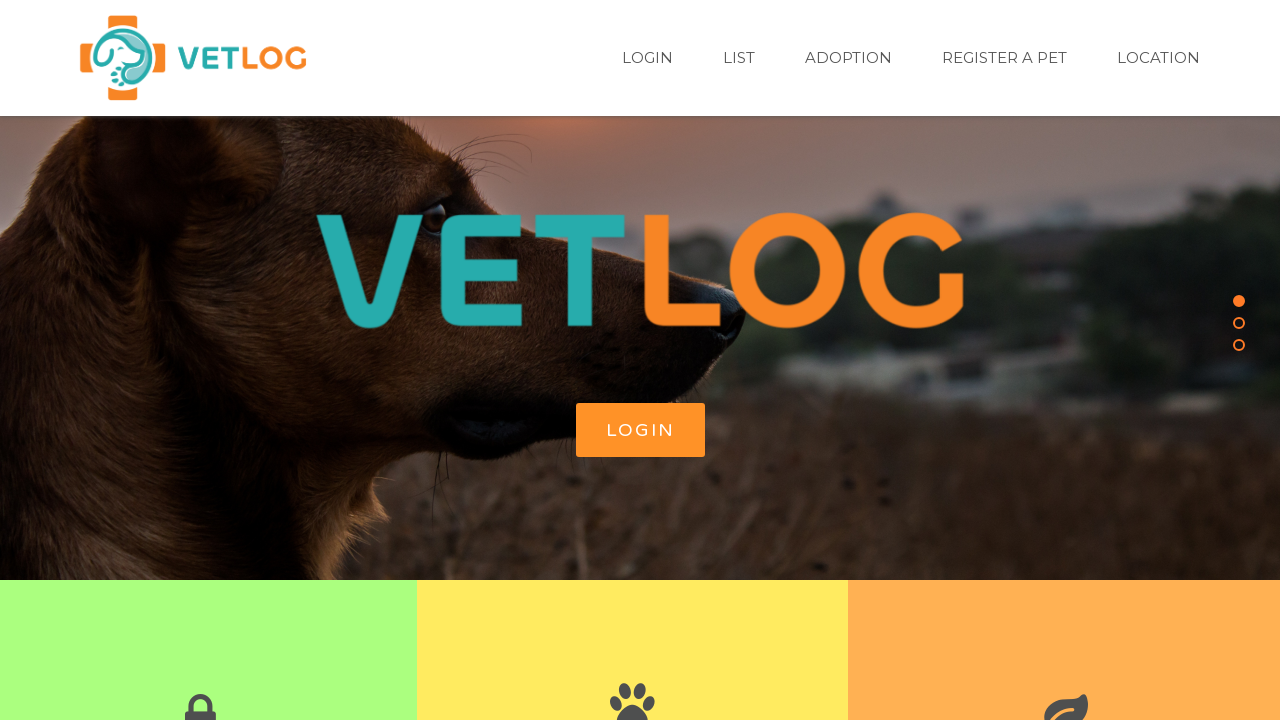

Navigated to Vetlog homepage
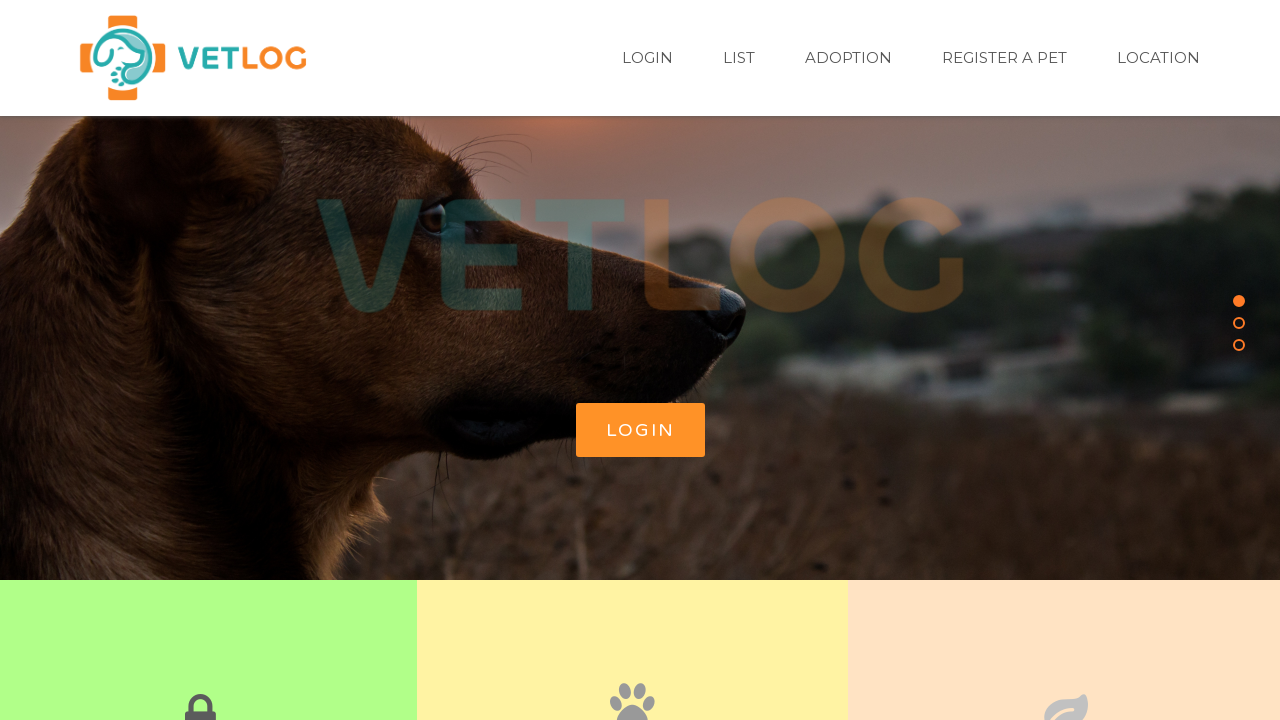

Verified page title is 'Vetlog'
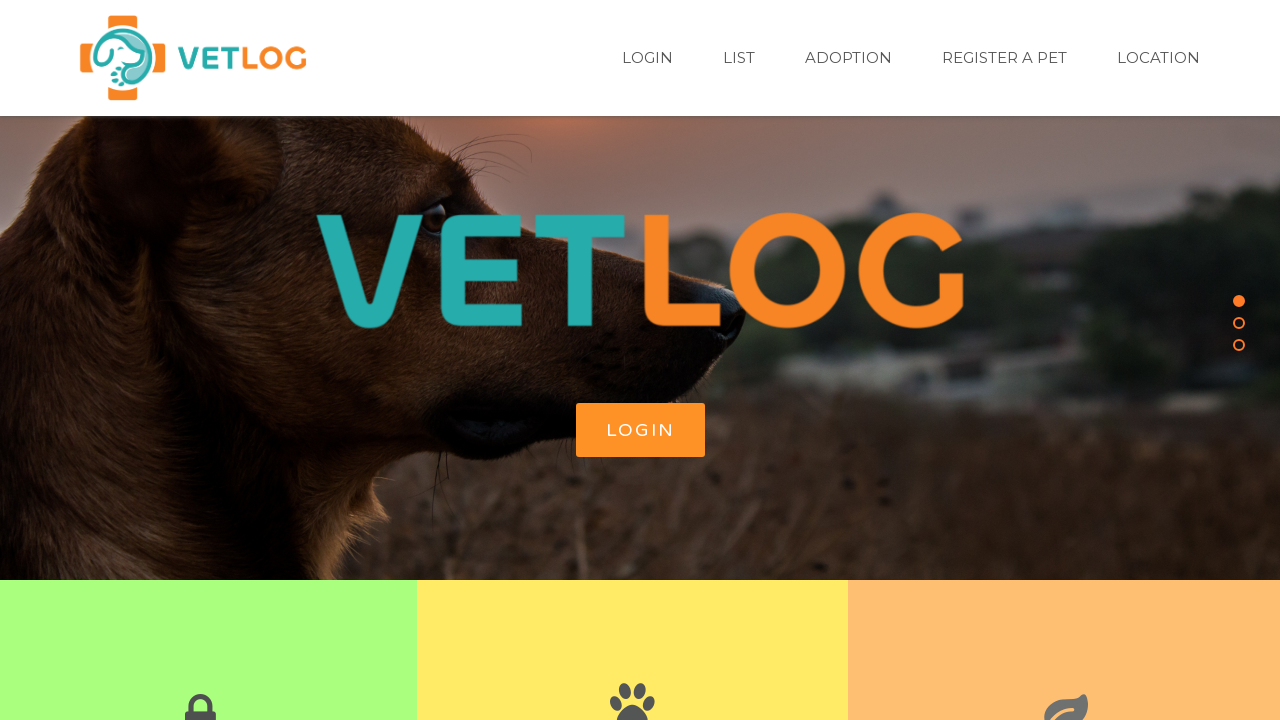

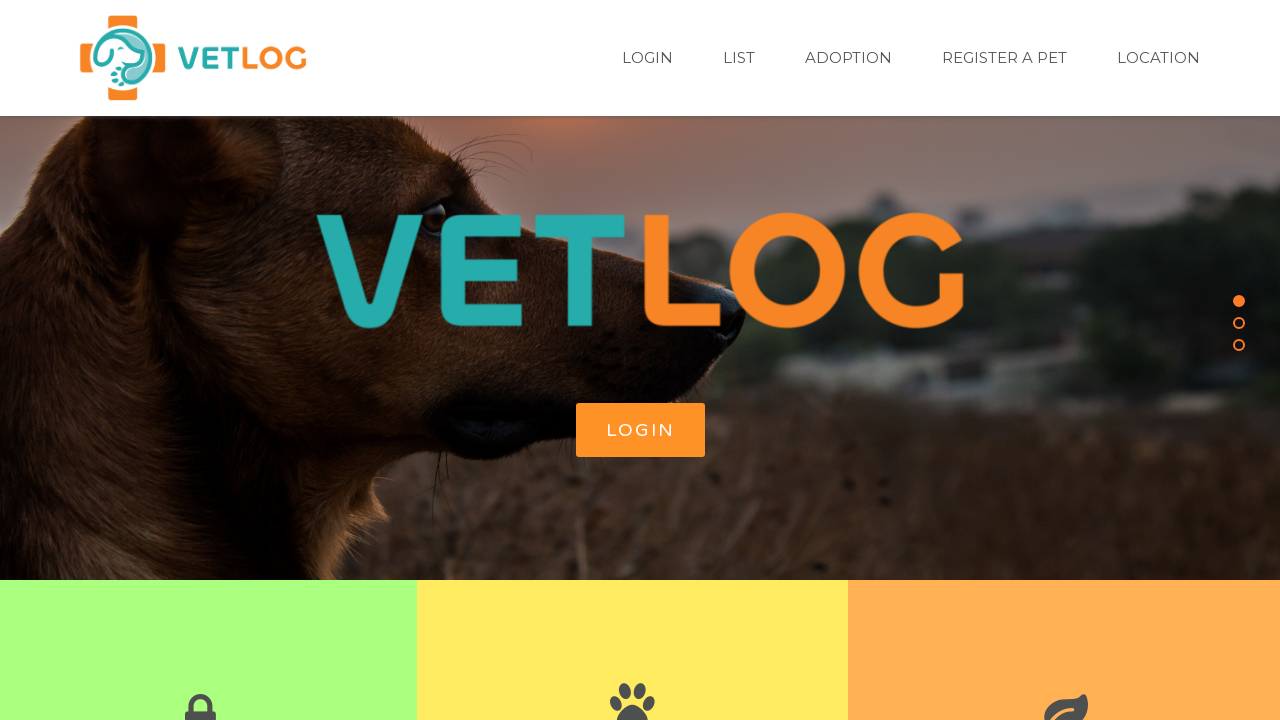